Tests different button click types (double-click, right-click, and normal click) on demoqa.com and verifies the confirmation messages appear

Starting URL: https://demoqa.com

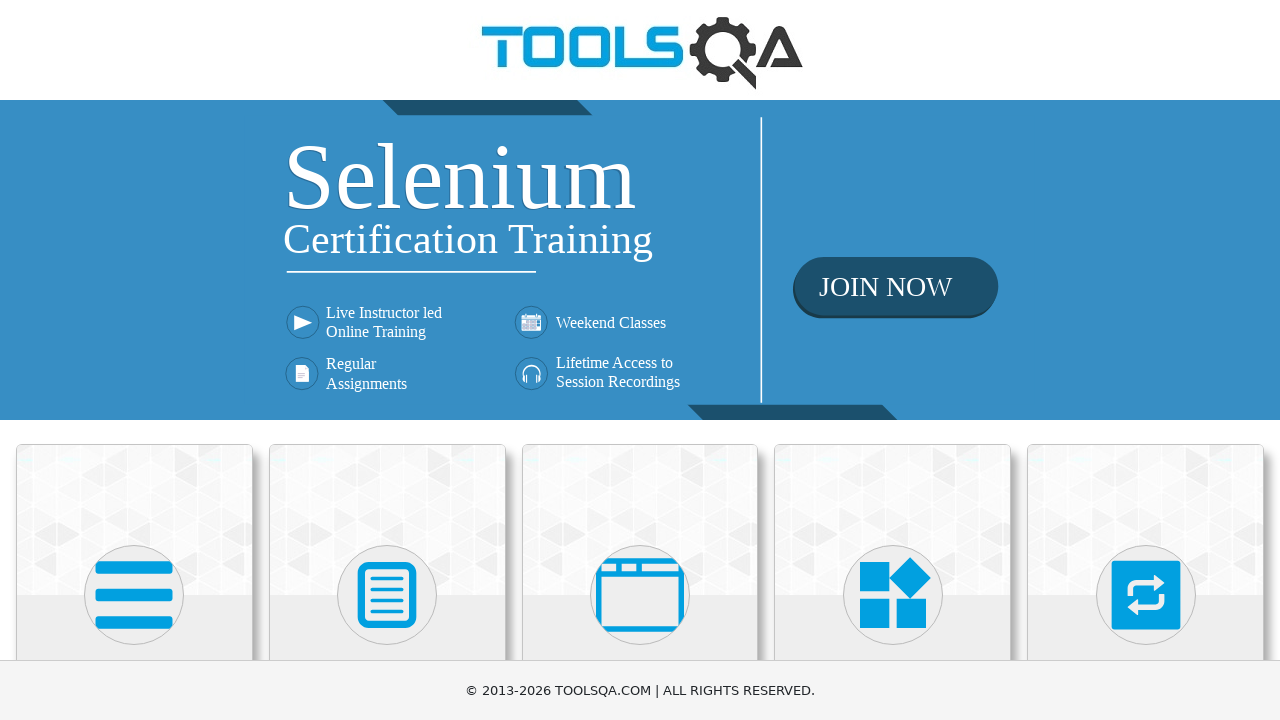

Clicked on Elements card at (134, 360) on xpath=//*[text()='Elements']
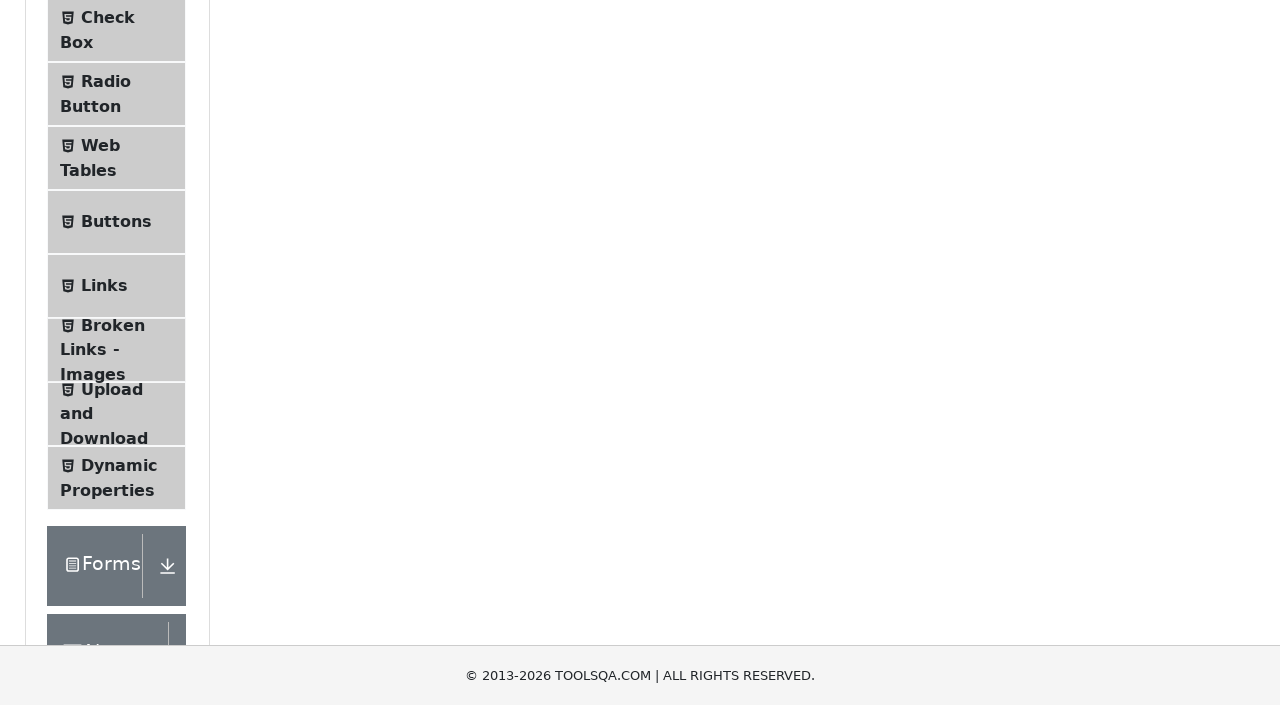

Clicked on Buttons menu item at (116, 517) on xpath=//*[text()='Buttons']
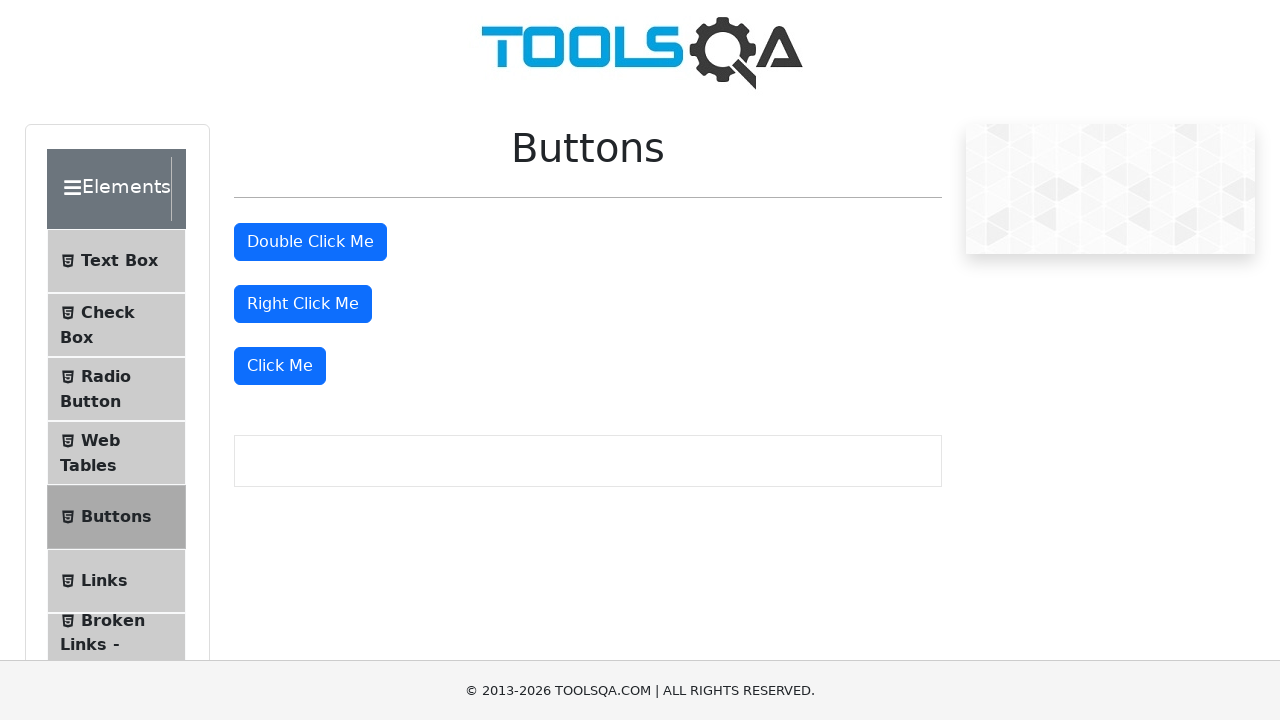

Double-clicked the double-click button at (310, 242) on #doubleClickBtn
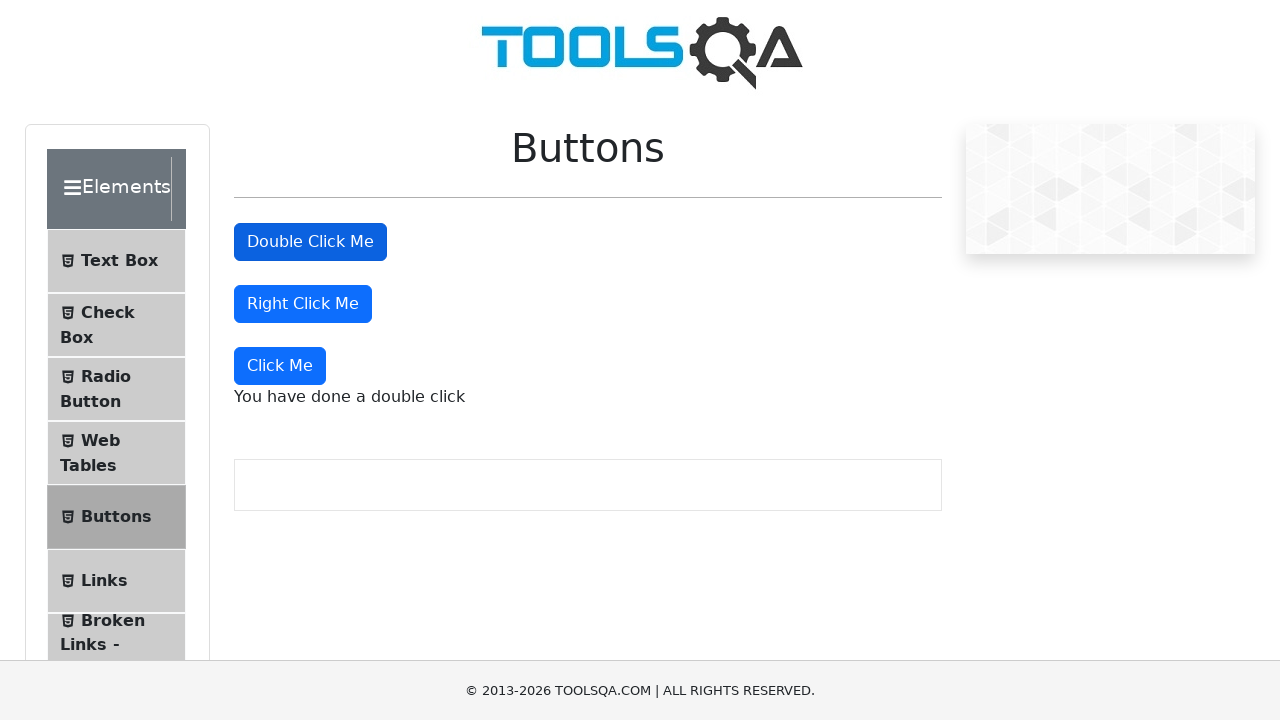

Waited 1000ms for response
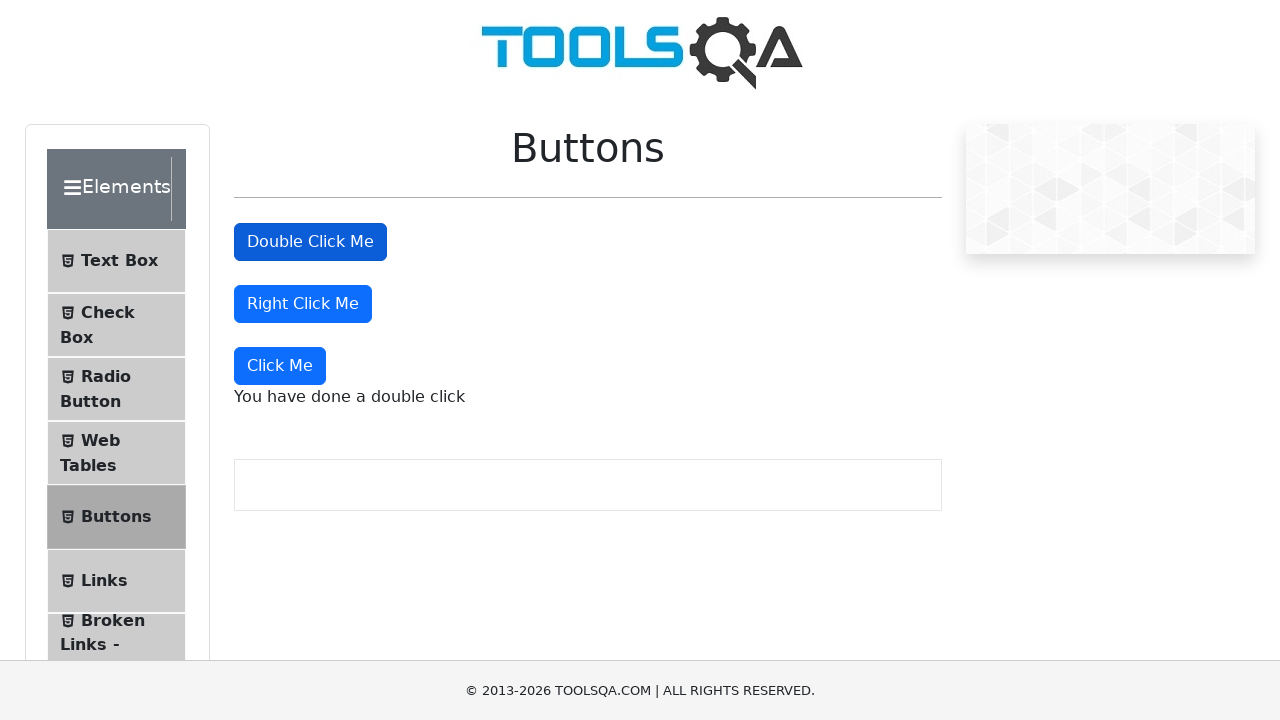

Double-click confirmation message appeared
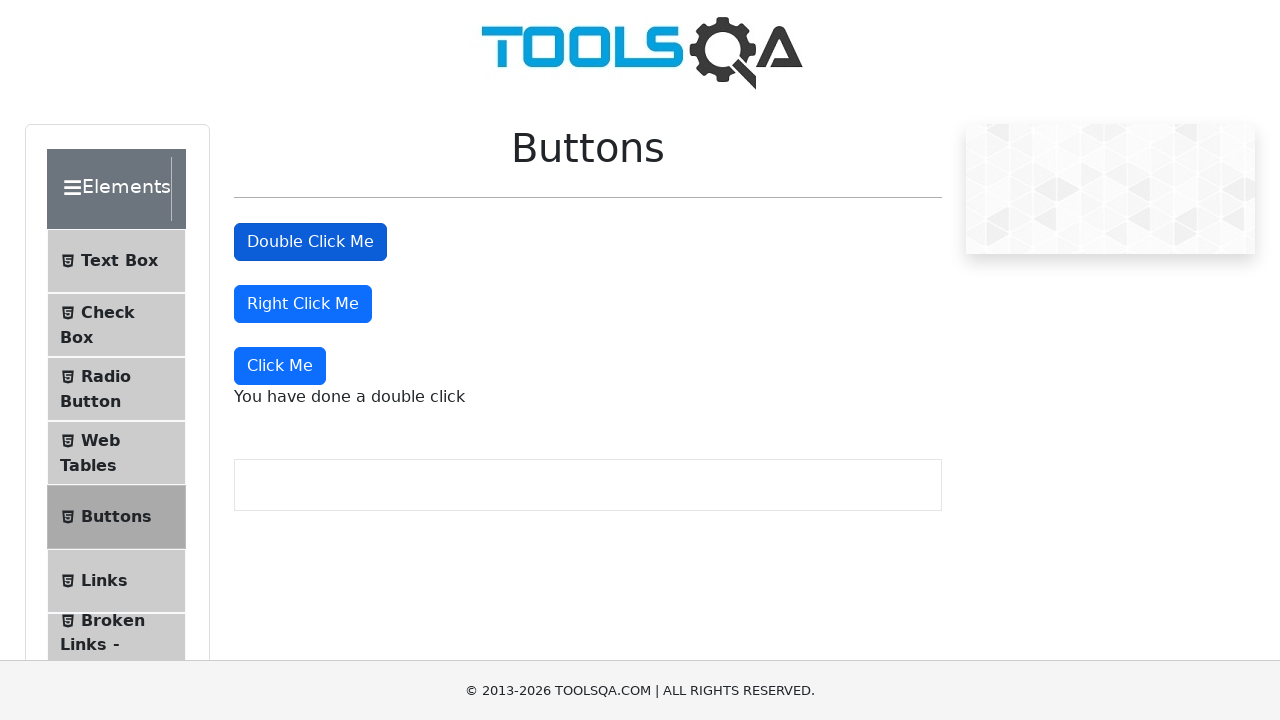

Right-clicked the right-click button at (303, 304) on #rightClickBtn
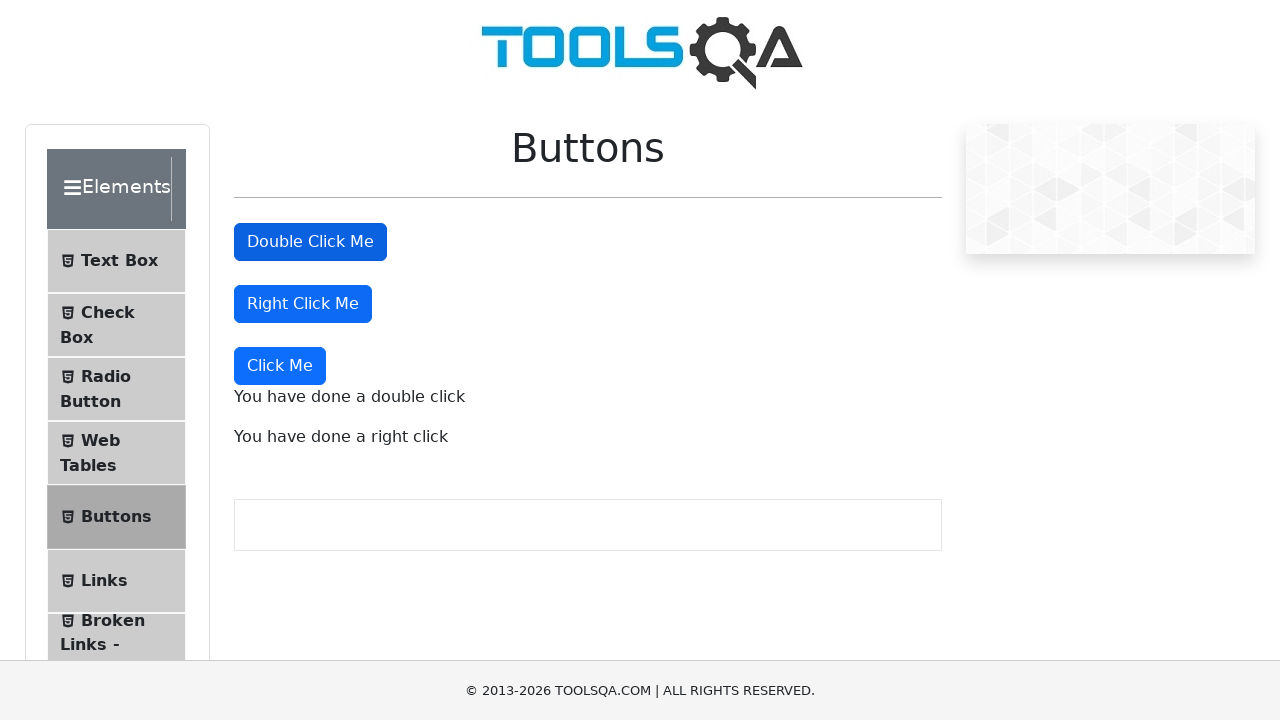

Right-click confirmation message appeared
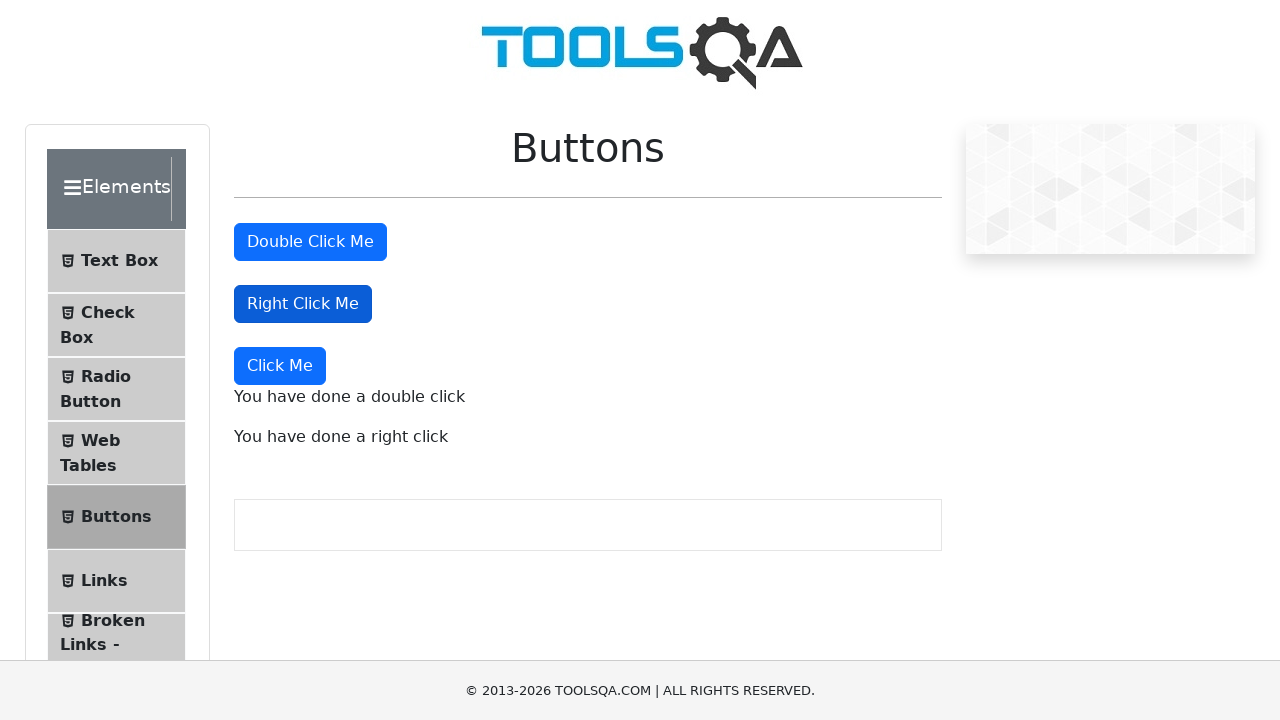

Clicked the 'Click Me' button at (280, 366) on xpath=//*[text()='Click Me']
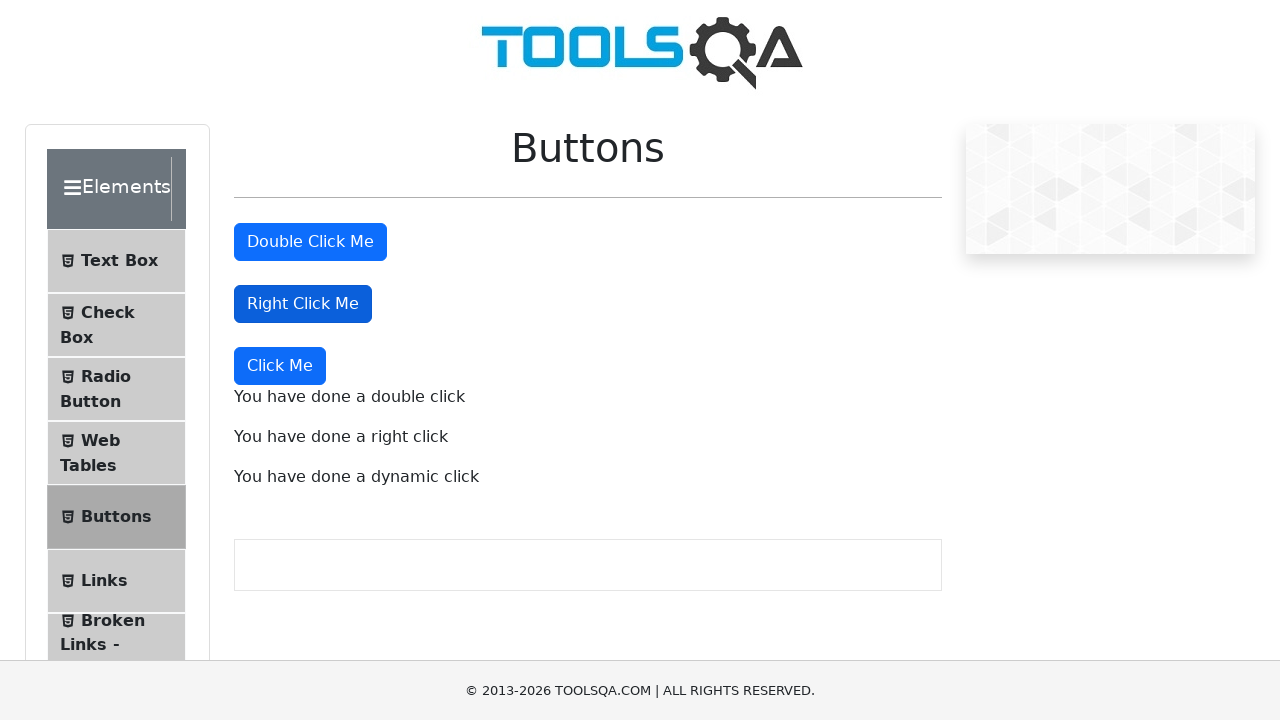

Normal click confirmation message appeared
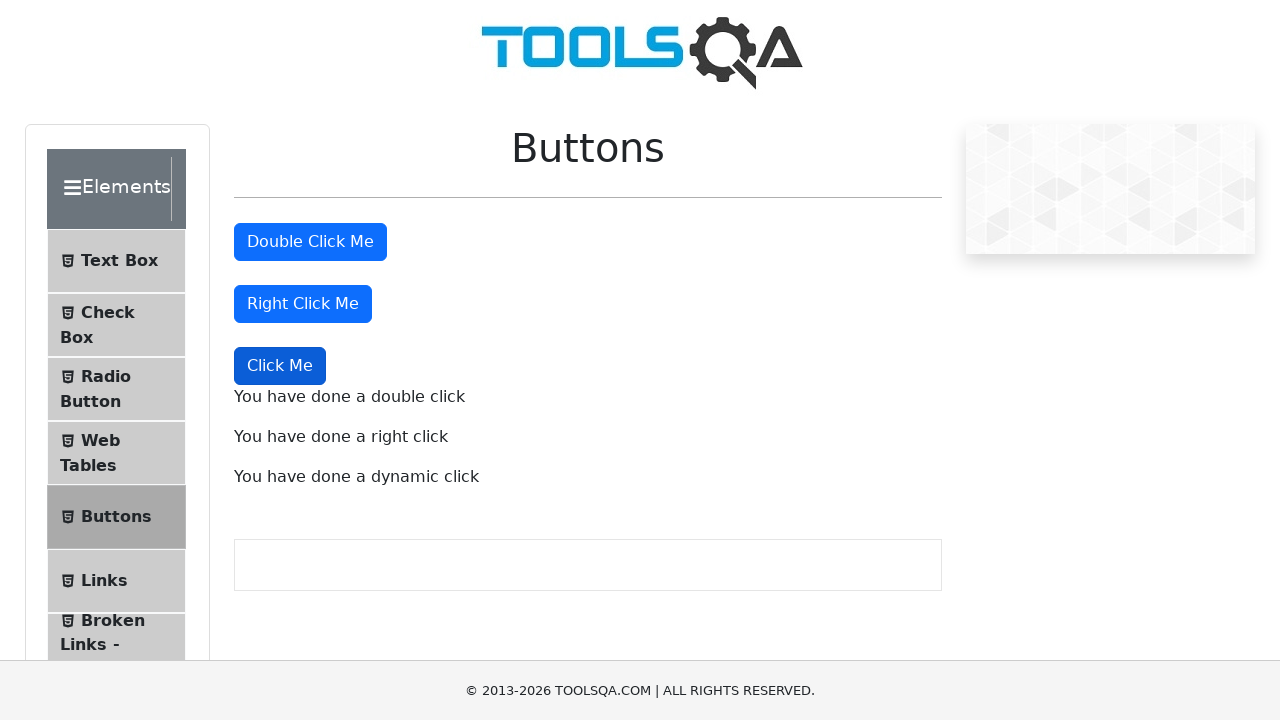

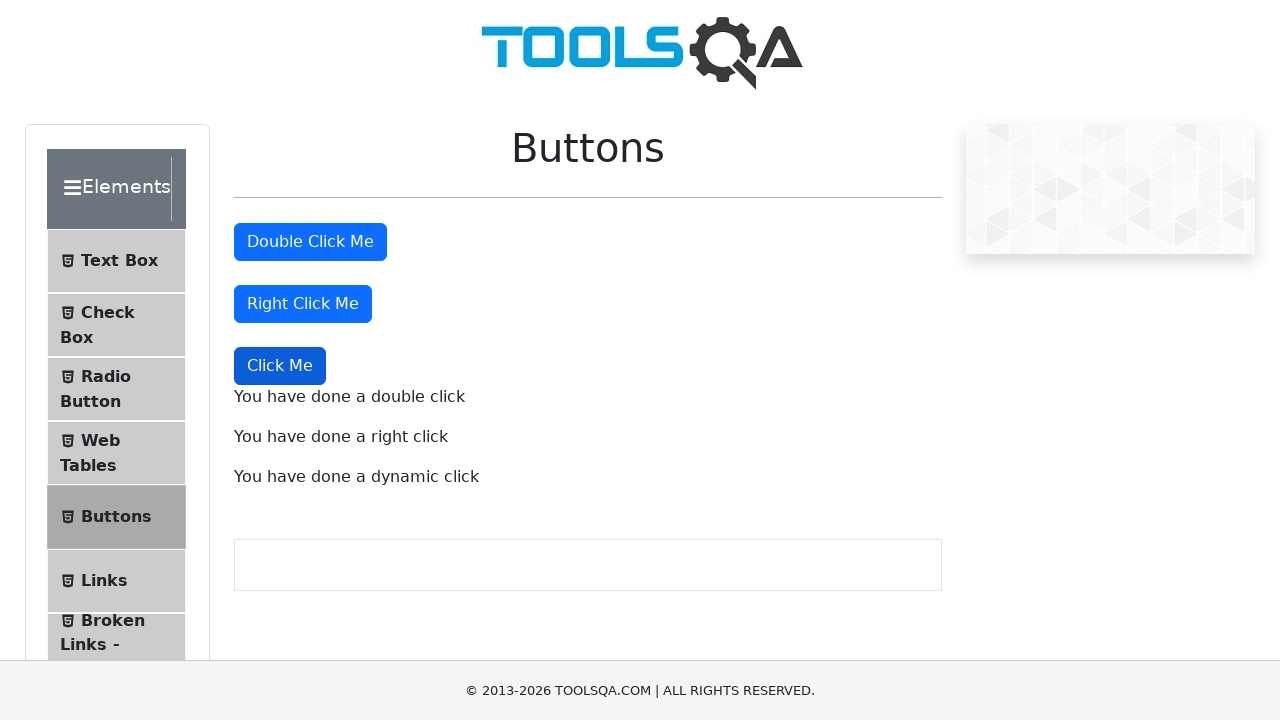